Tests dynamic form controls by checking the enabled/disabled state of an input field and toggling its state

Starting URL: https://v1.training-support.net/selenium/dynamic-controls

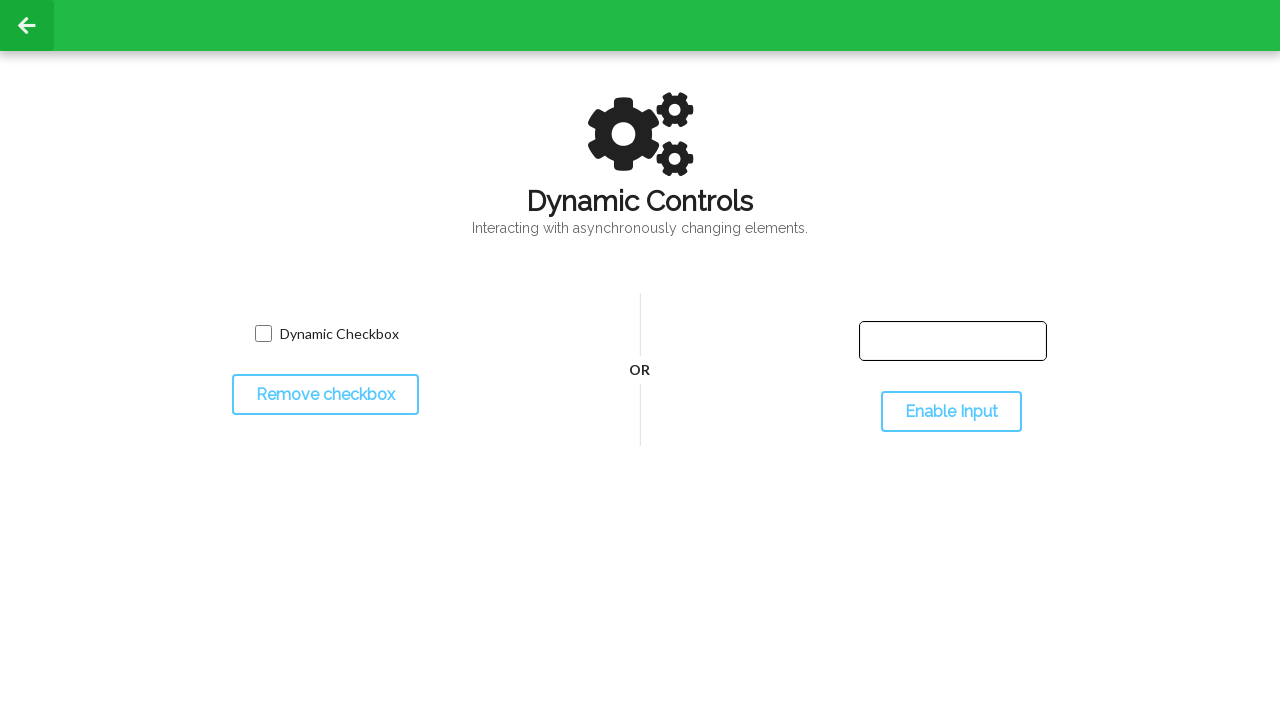

Located the dynamic text container
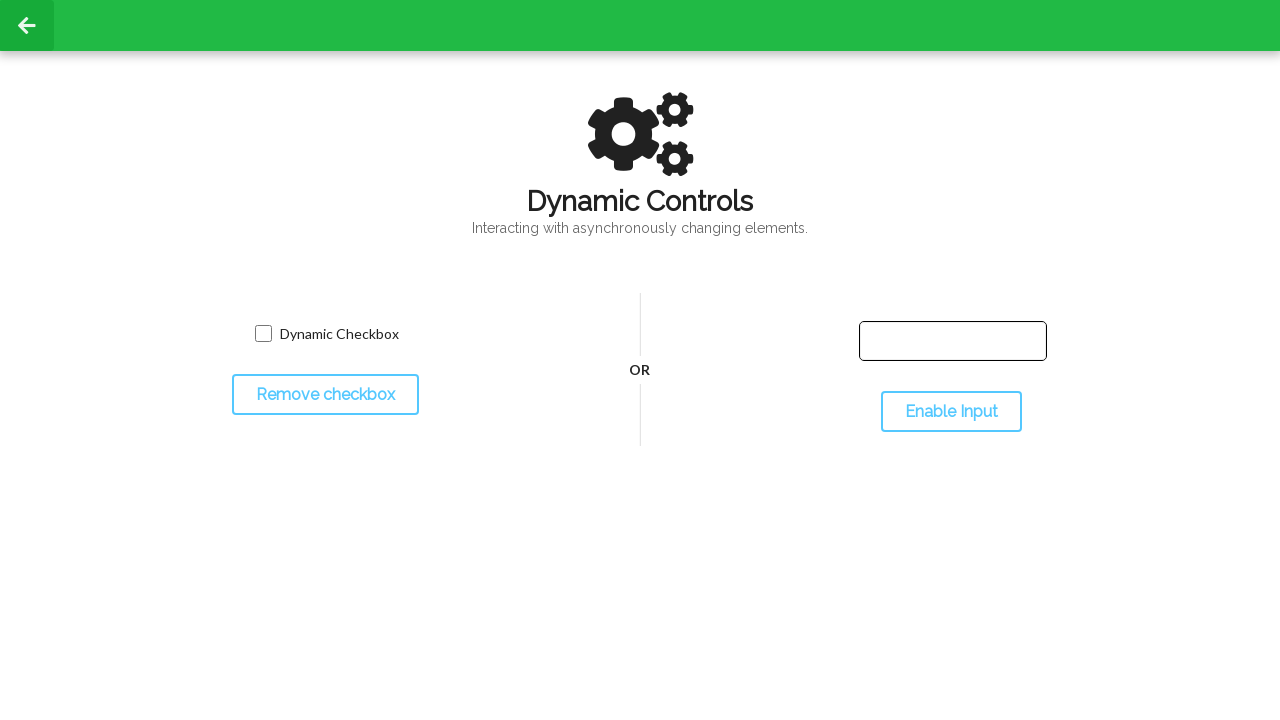

Located the input field
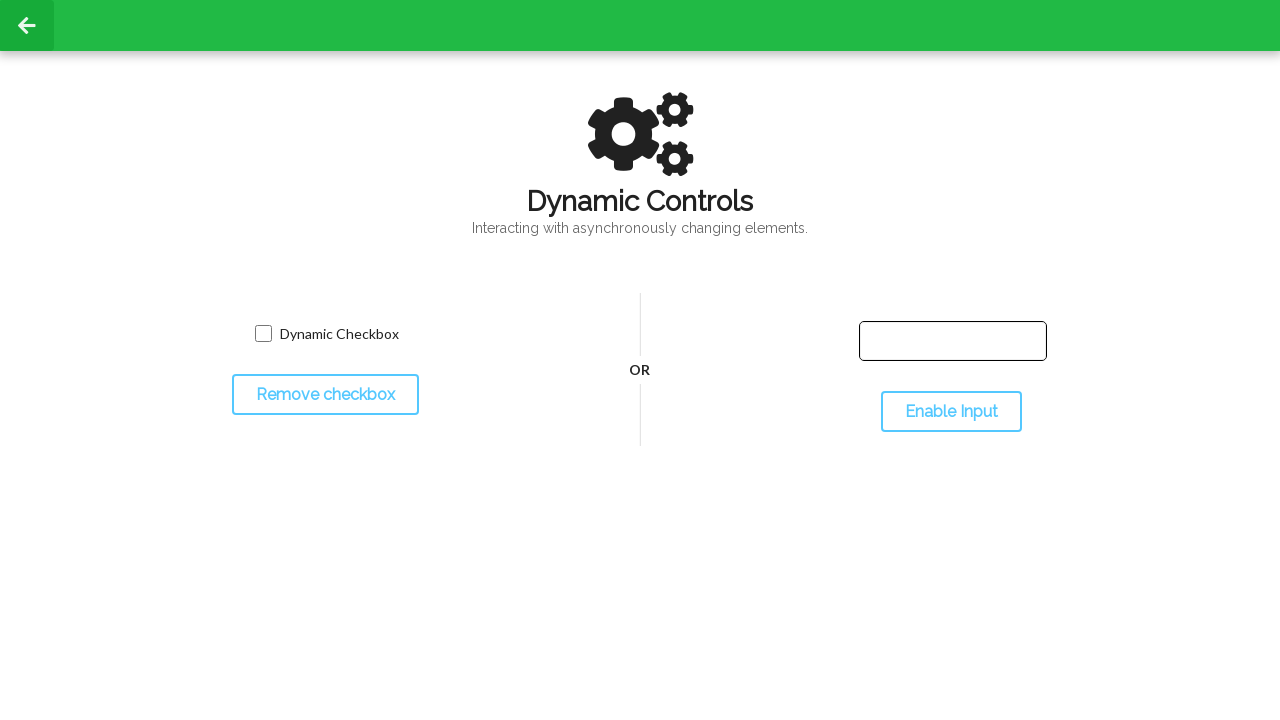

Checked input field state: disabled
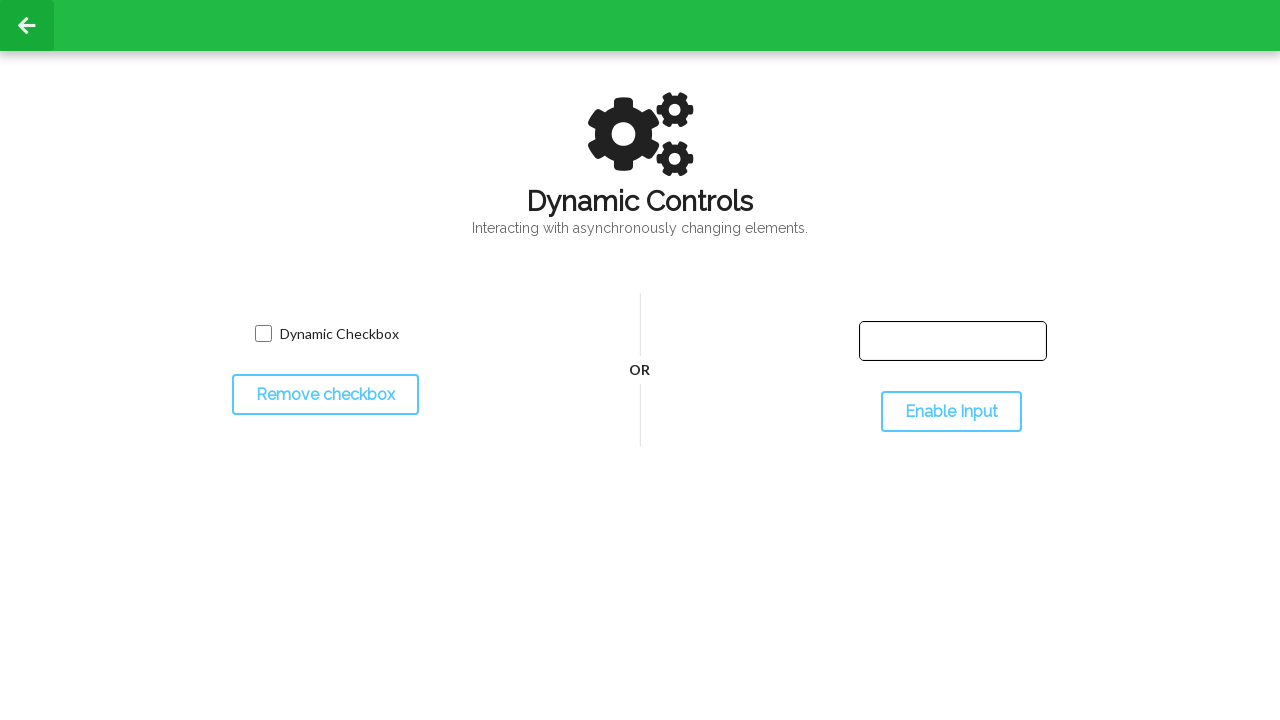

Clicked the toggle input button at (951, 412) on button#toggleInput
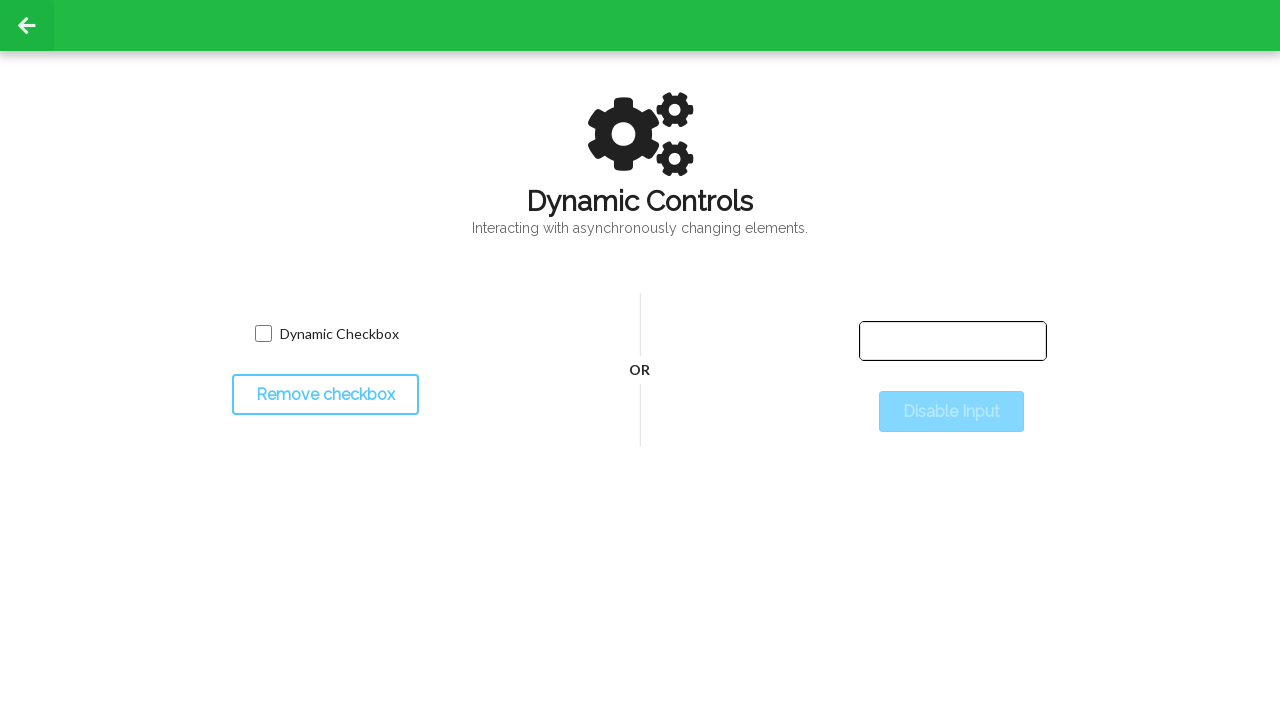

Waited 500ms for state change
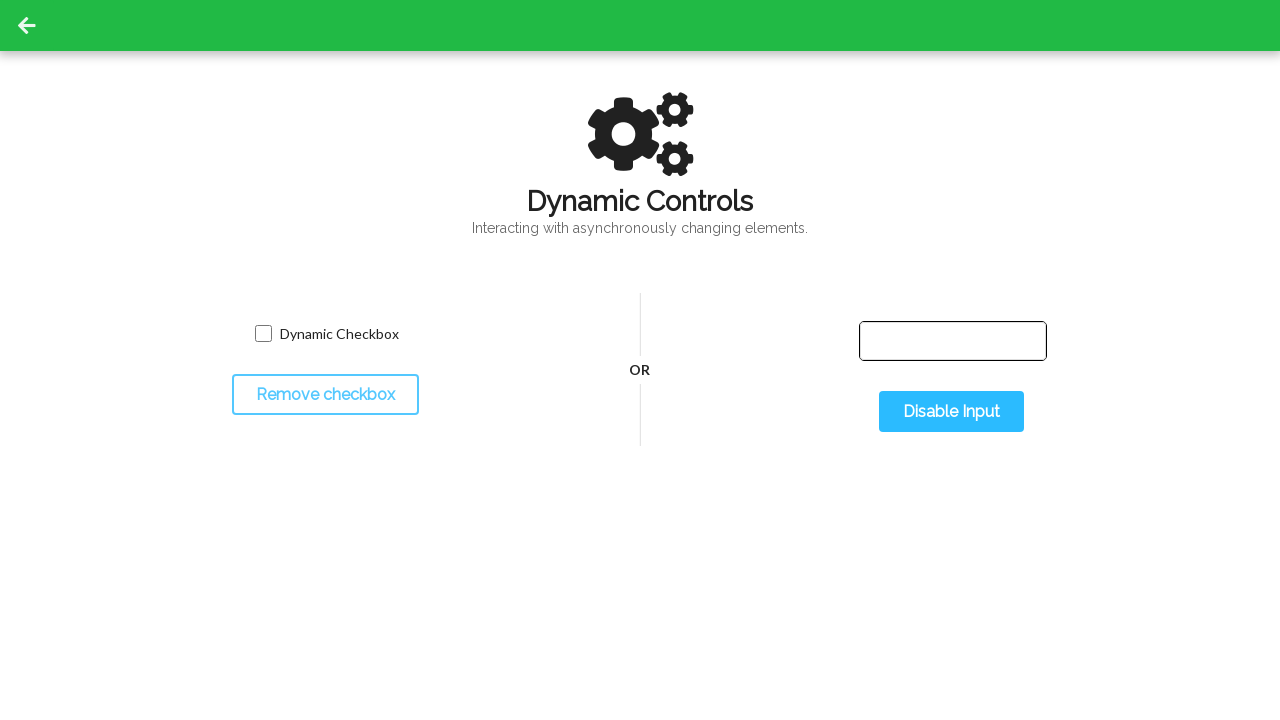

Located the input field again
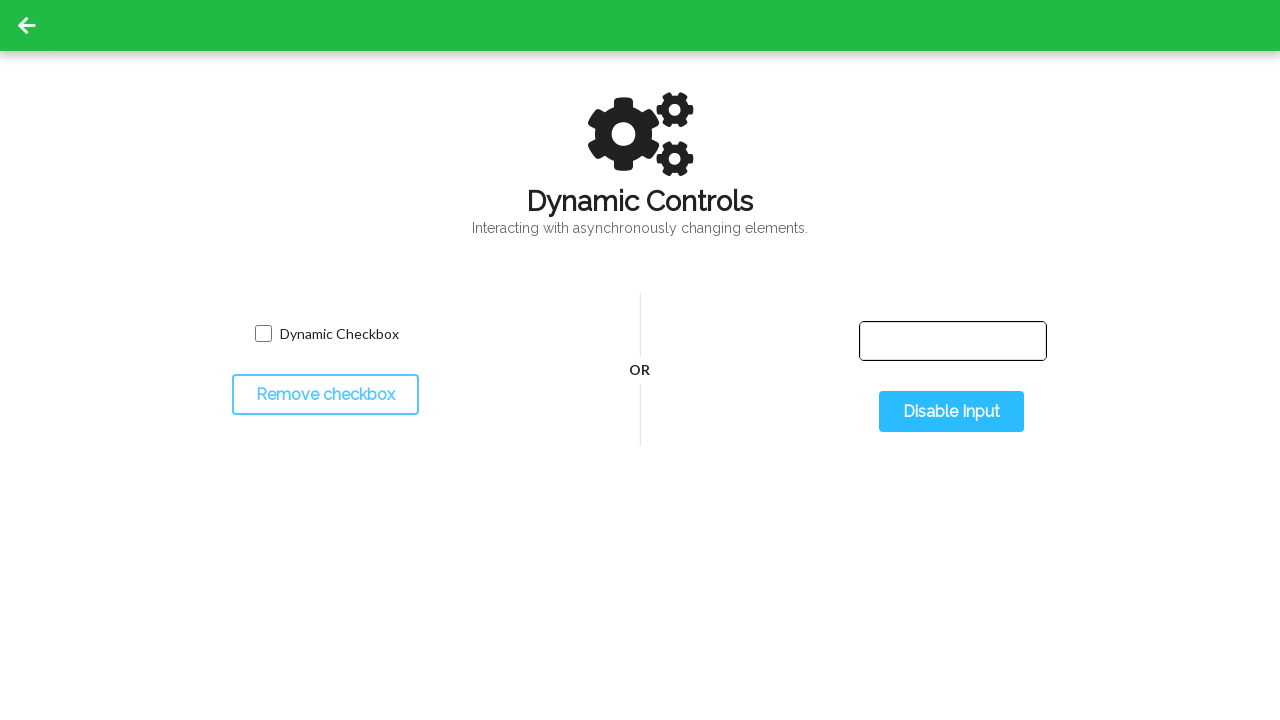

Checked updated input field state: enabled
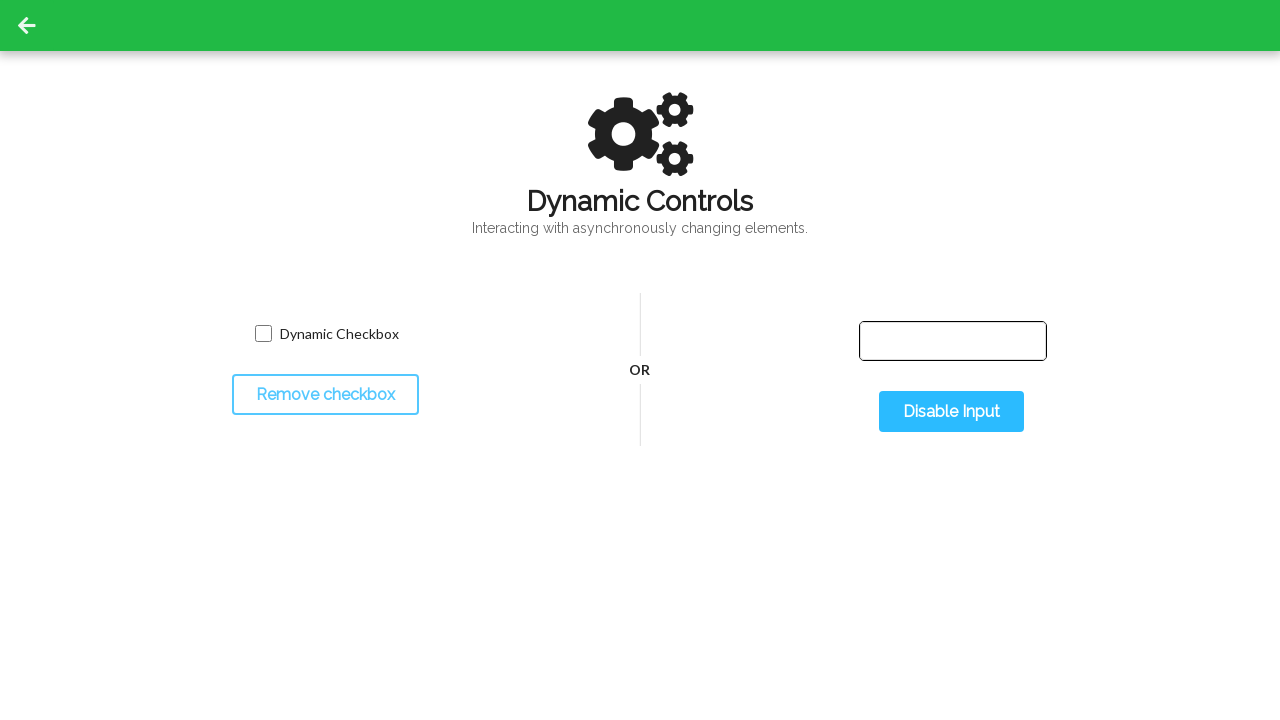

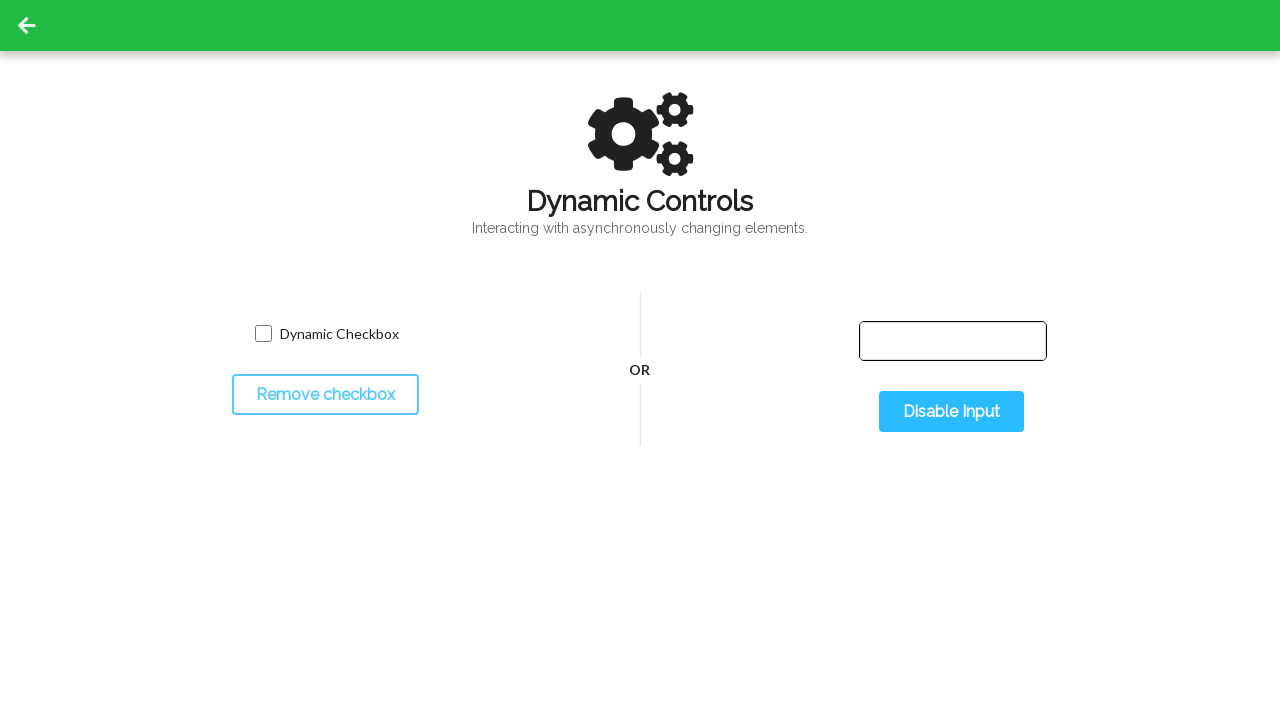